Tests the Python.org search functionality by entering "pycon" as a search query and verifying that results are found

Starting URL: http://www.python.org

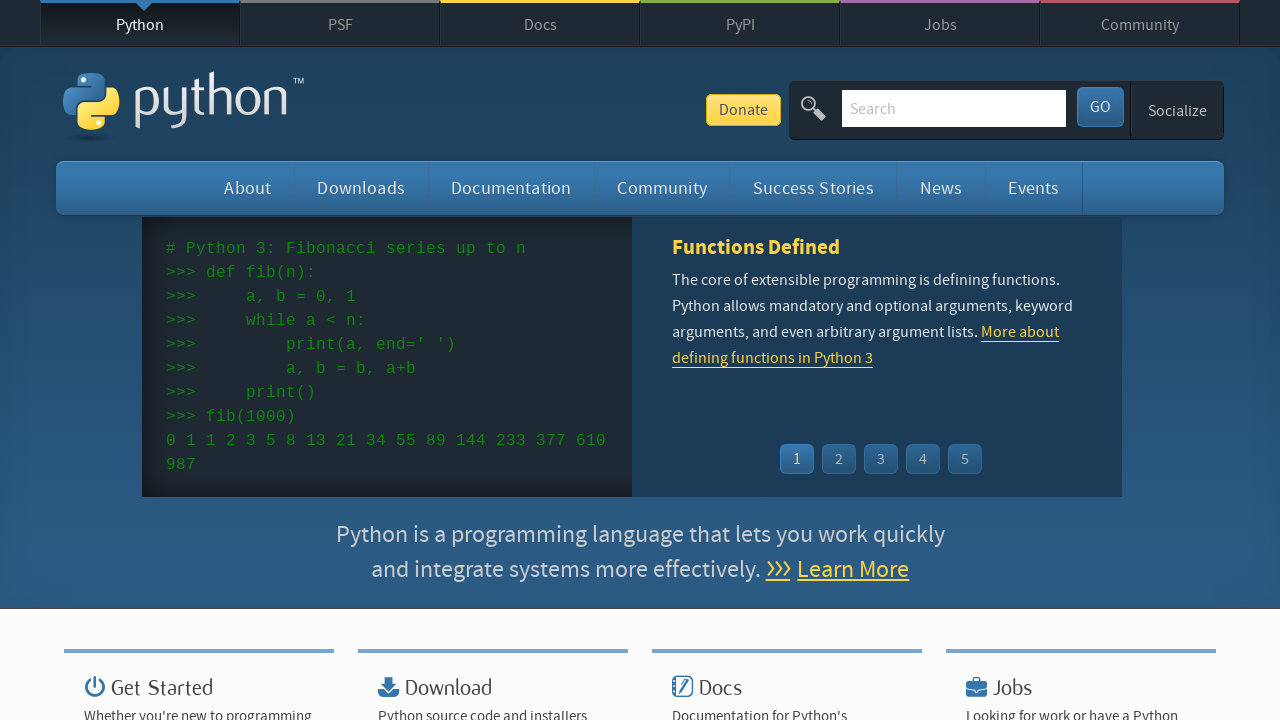

Verified 'Python' in page title
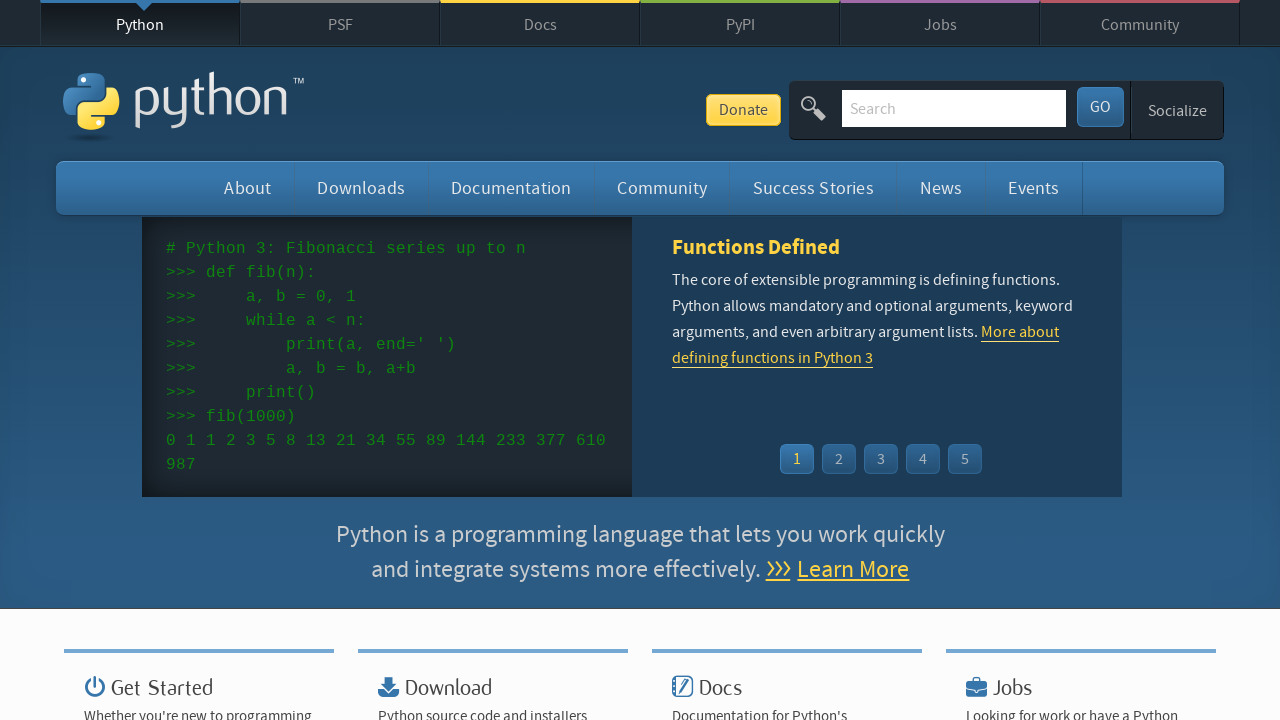

Cleared search box on input[name='q']
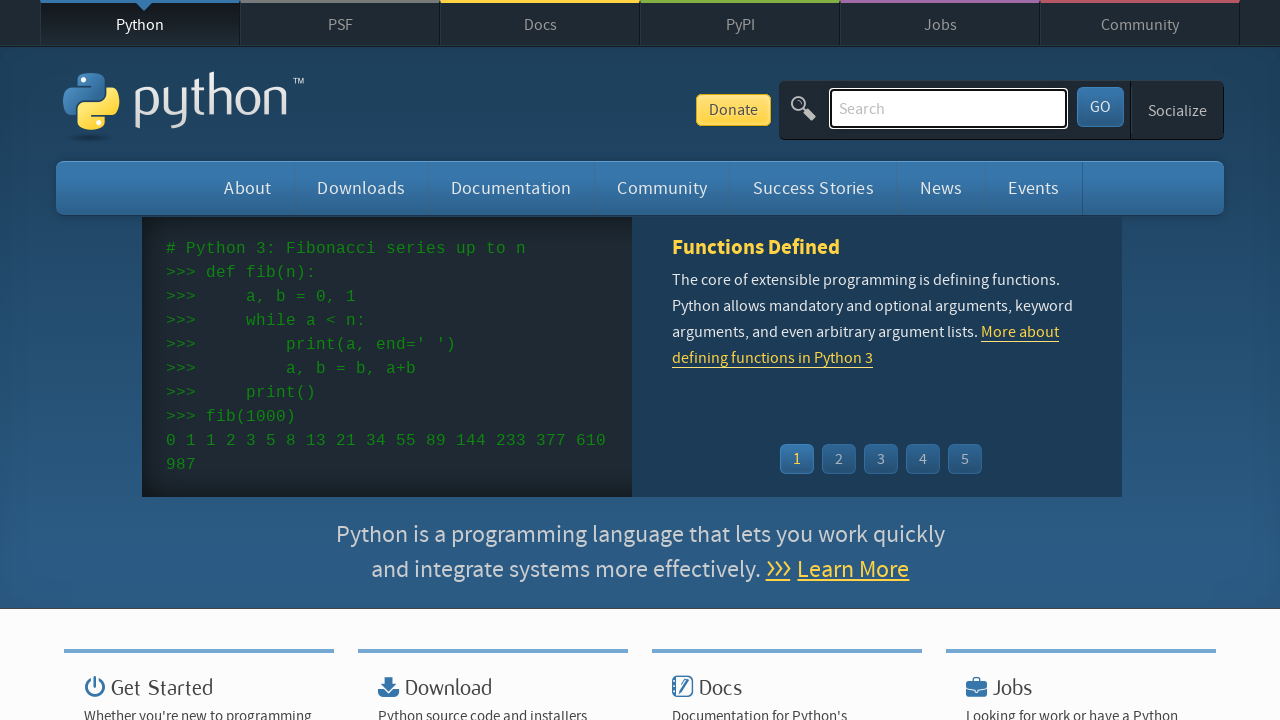

Filled search box with 'pycon' on input[name='q']
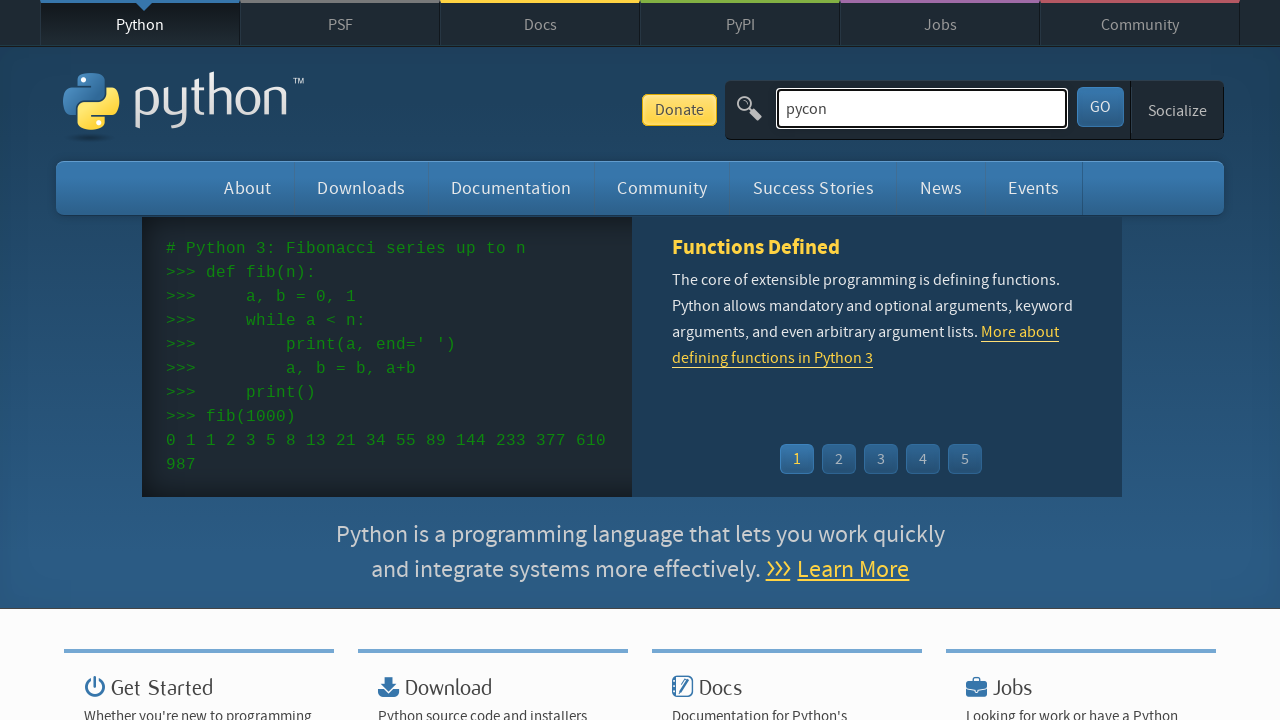

Pressed Enter to submit search on input[name='q']
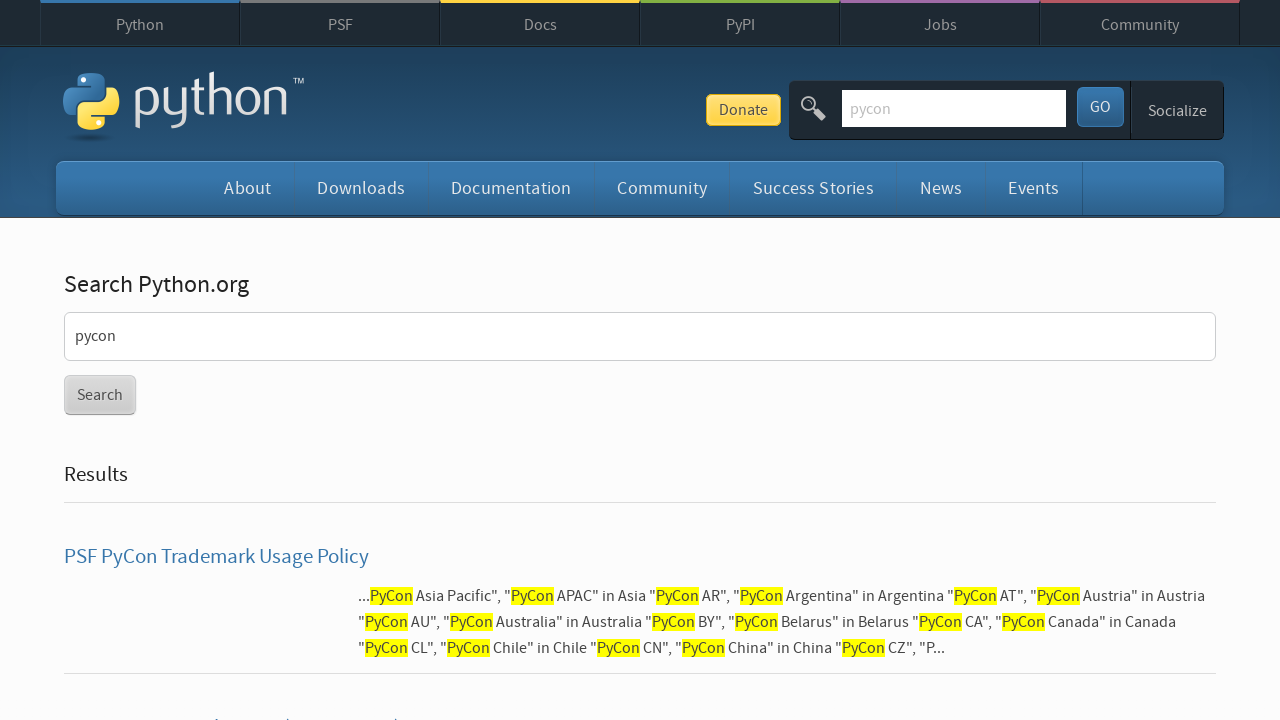

Waited for network idle - page fully loaded
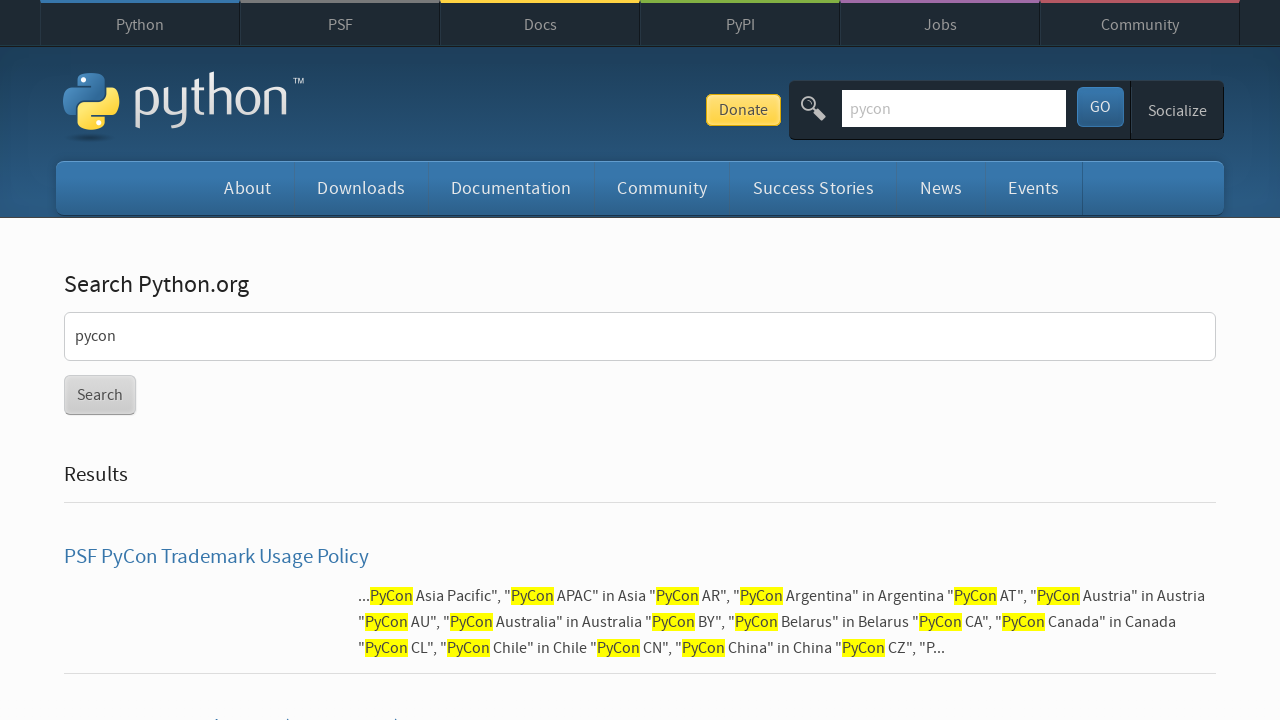

Verified search results were found (no 'No results found' message)
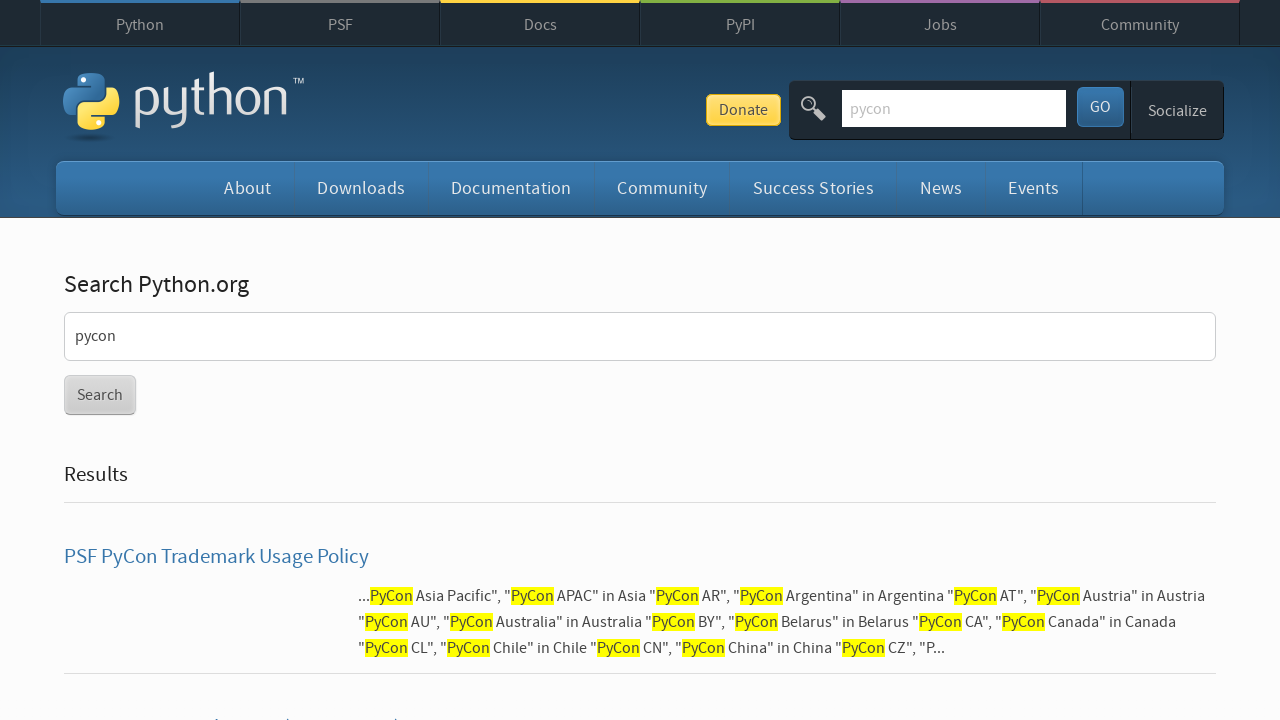

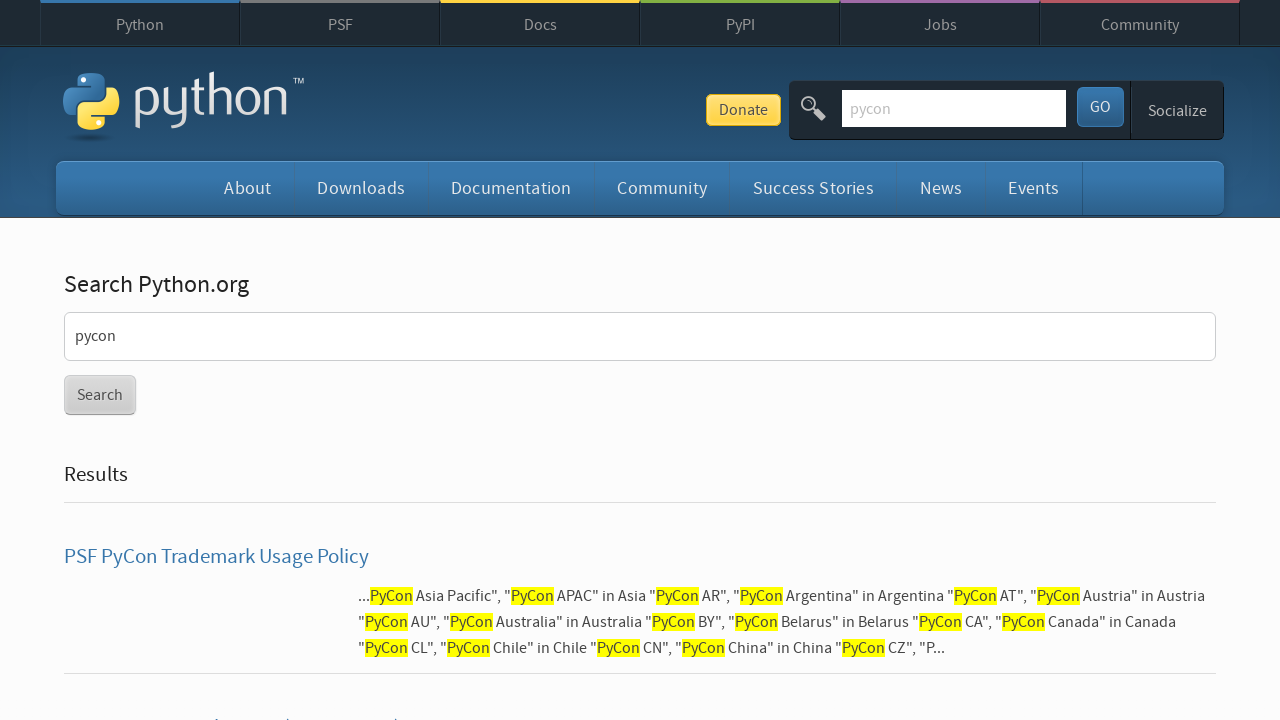